Tests parent-restricted dragging by clicking the Container Restriction tab and dragging a span element within its parent bounds

Starting URL: https://demoqa.com/dragabble

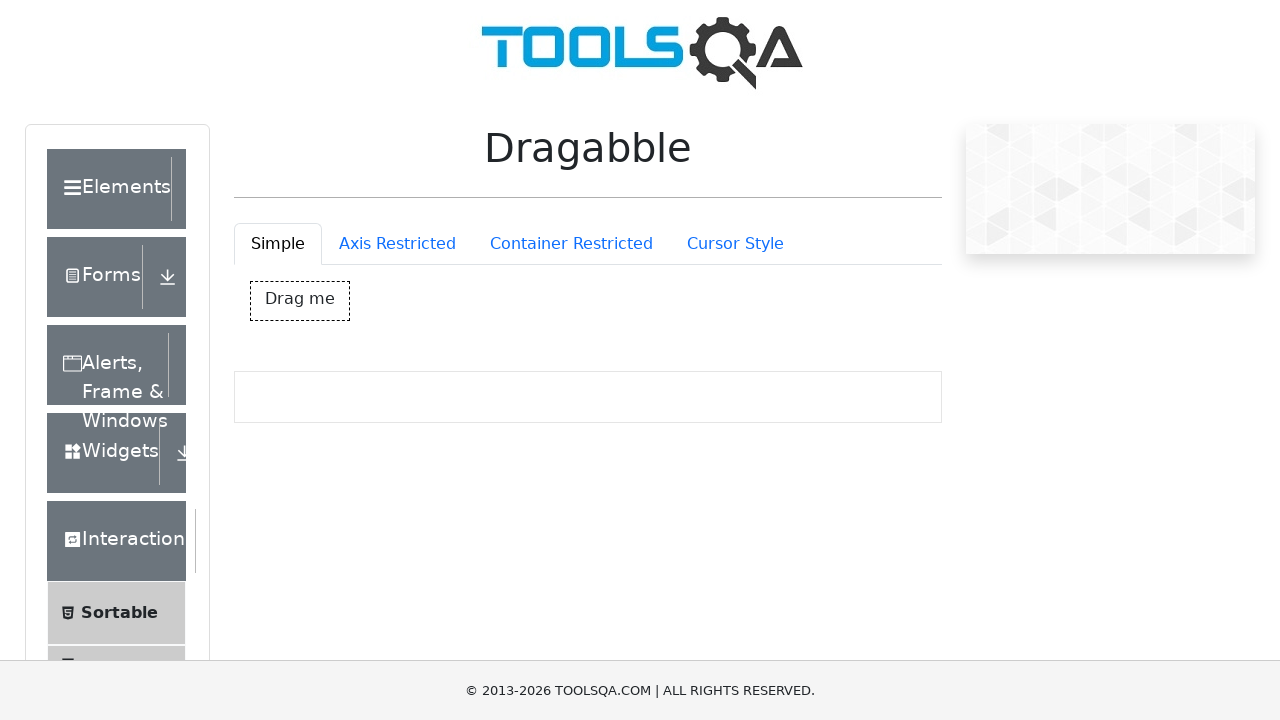

Clicked on Container Restriction tab at (571, 244) on #draggableExample-tab-containerRestriction
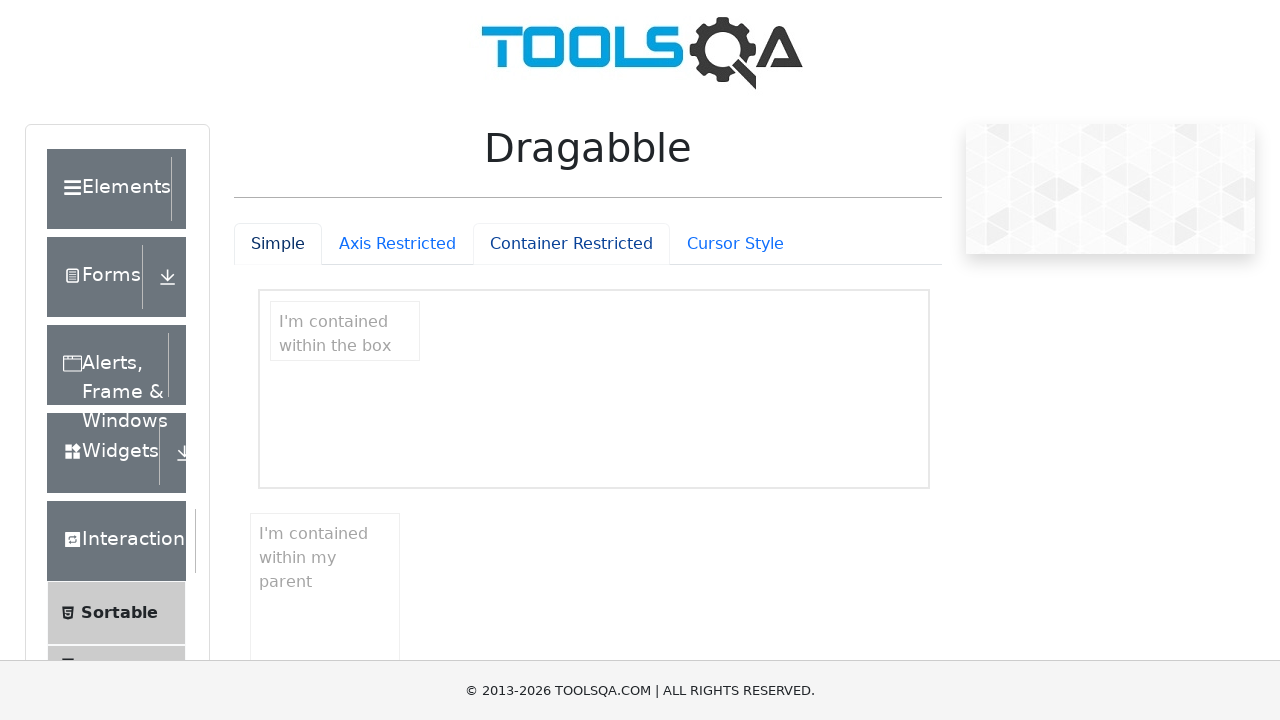

Parent restricted element became visible
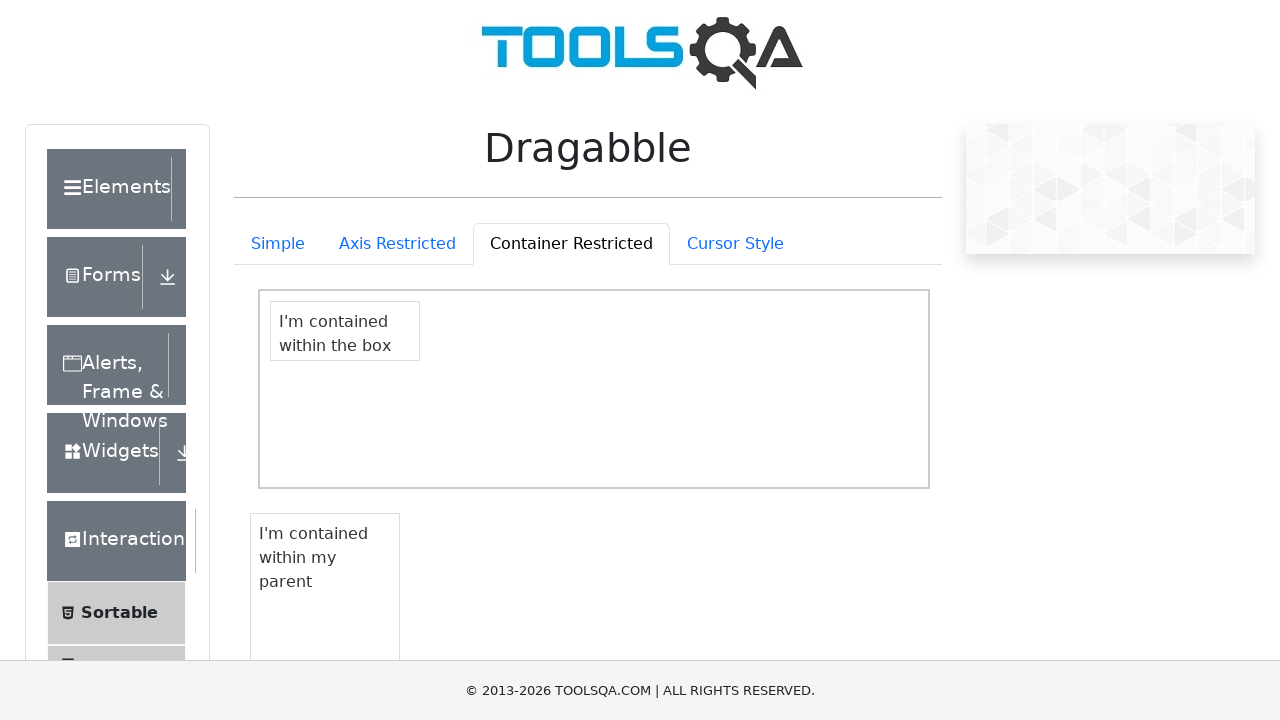

Located source span element for dragging
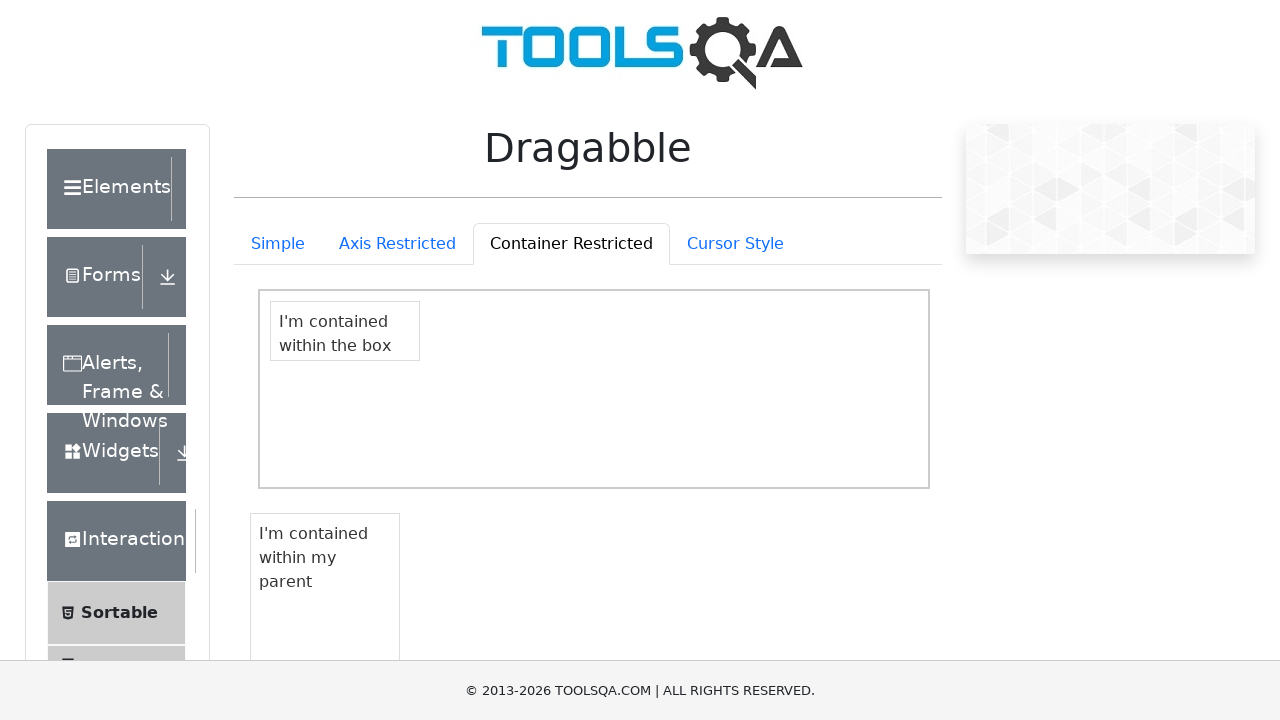

Located target container element
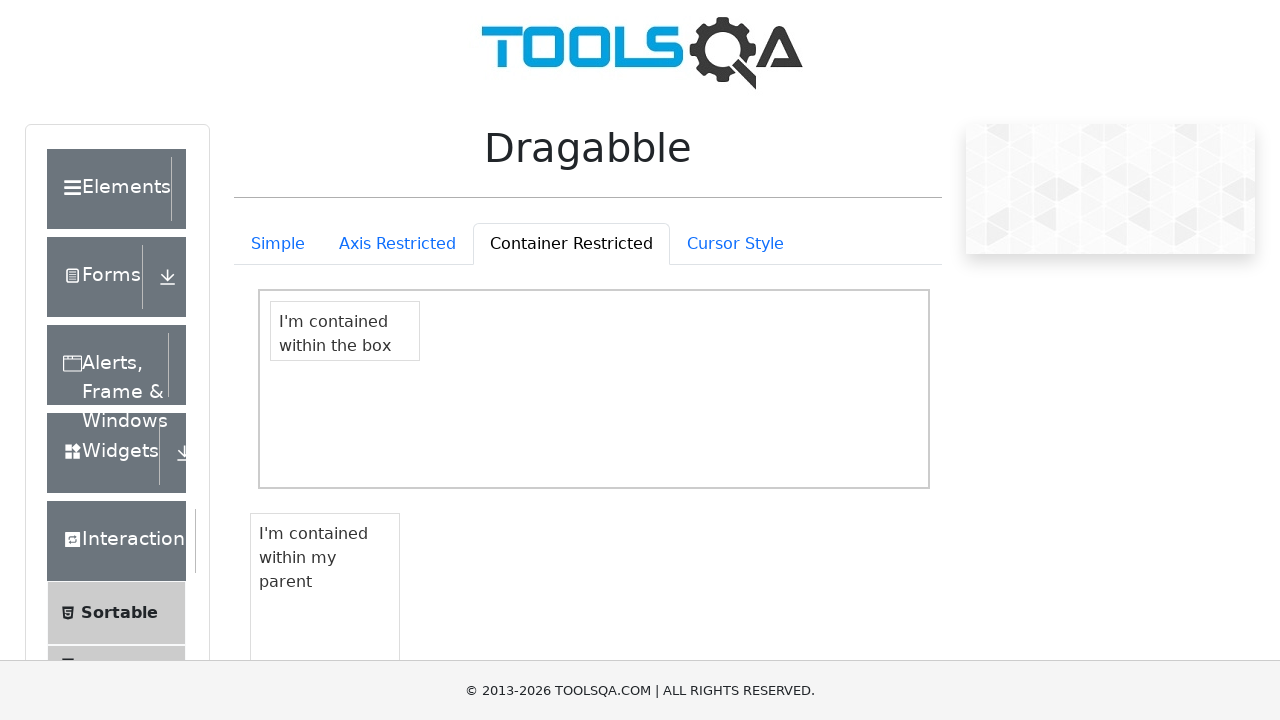

Dragged span element to target location within parent bounds at (345, 331)
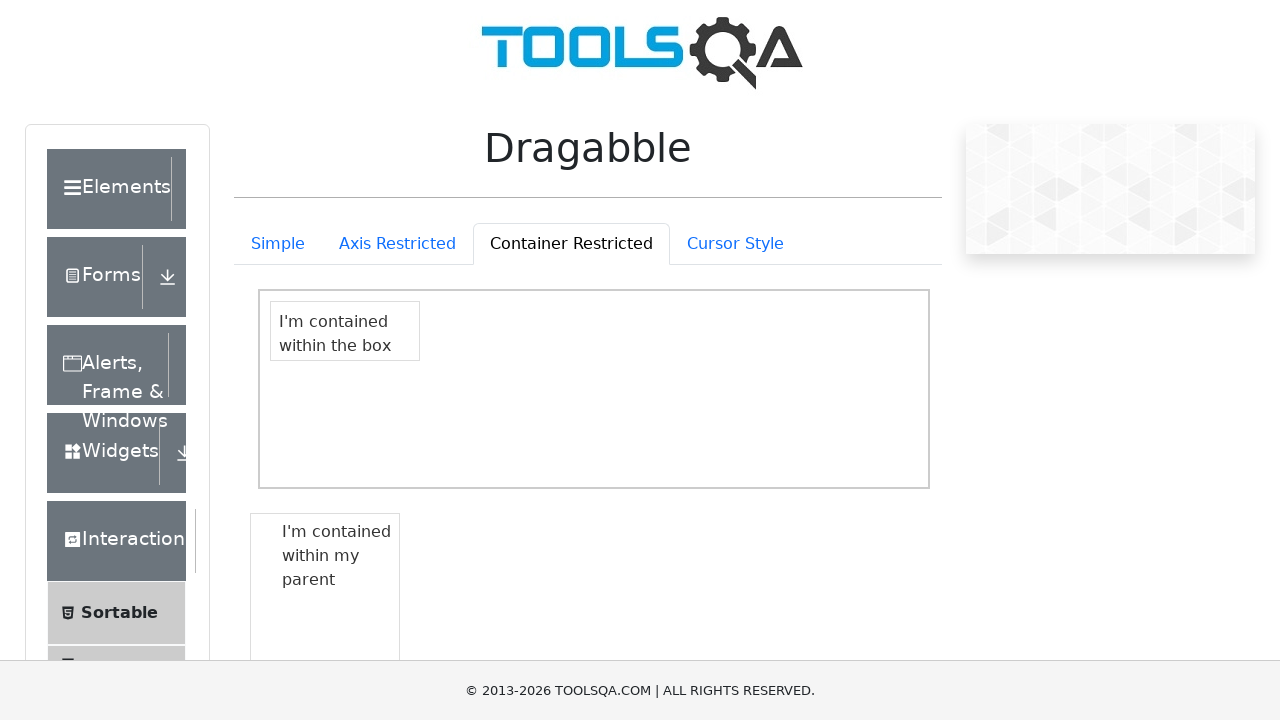

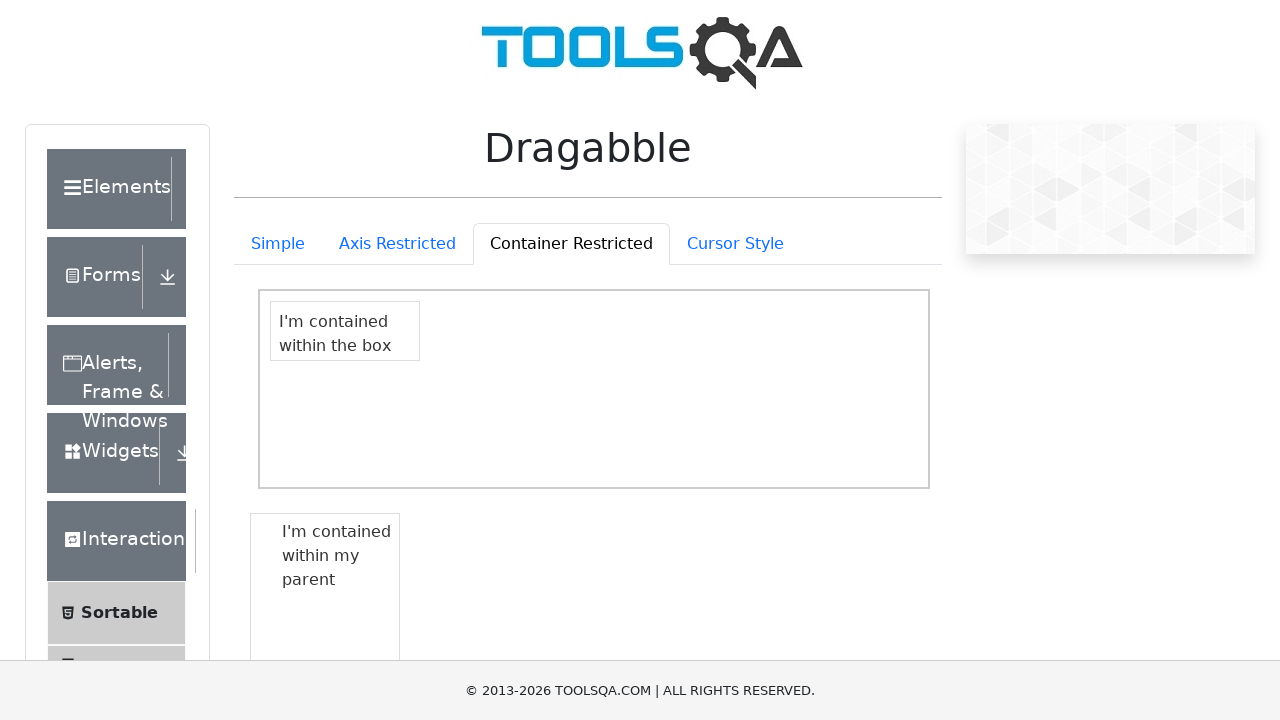